Tests handling a JavaScript alert popup by clicking a link that triggers an alert, waiting for it to appear, retrieving its text, and accepting it.

Starting URL: https://www.selenium.dev/documentation/en/webdriver/js_alerts_prompts_and_confirmations/

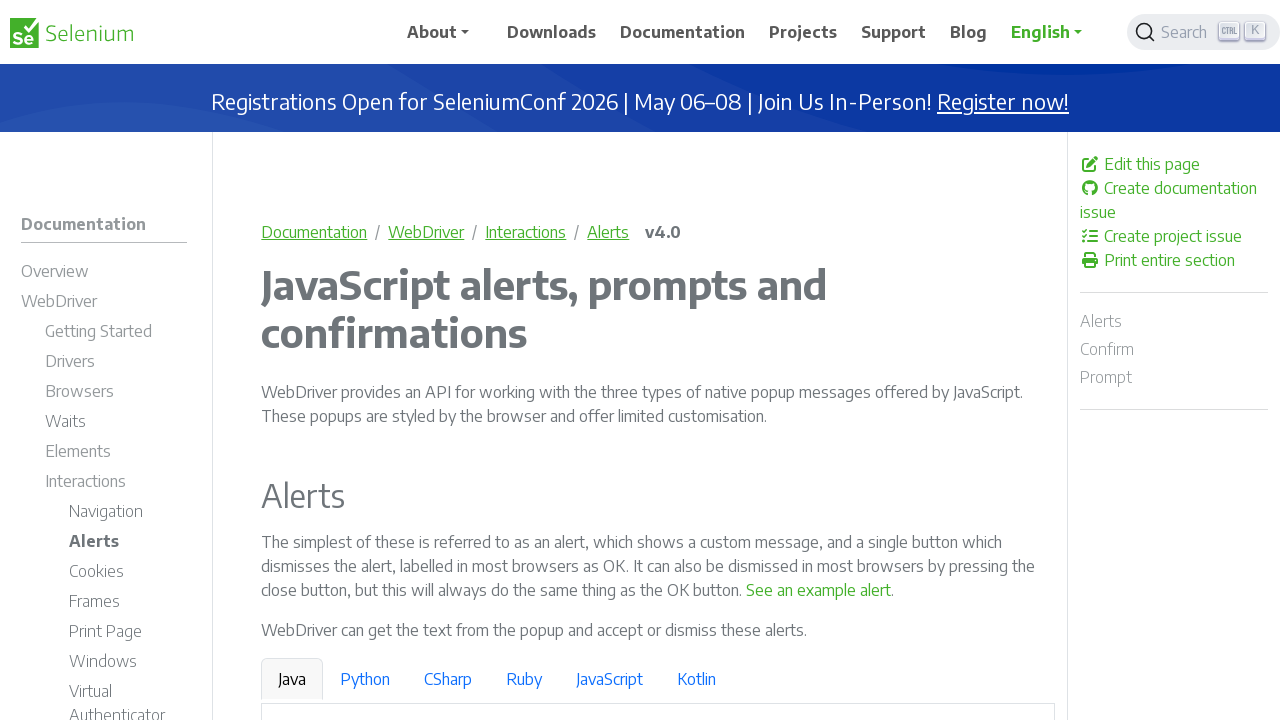

Clicked link to trigger JavaScript alert at (819, 590) on text=See an example alert
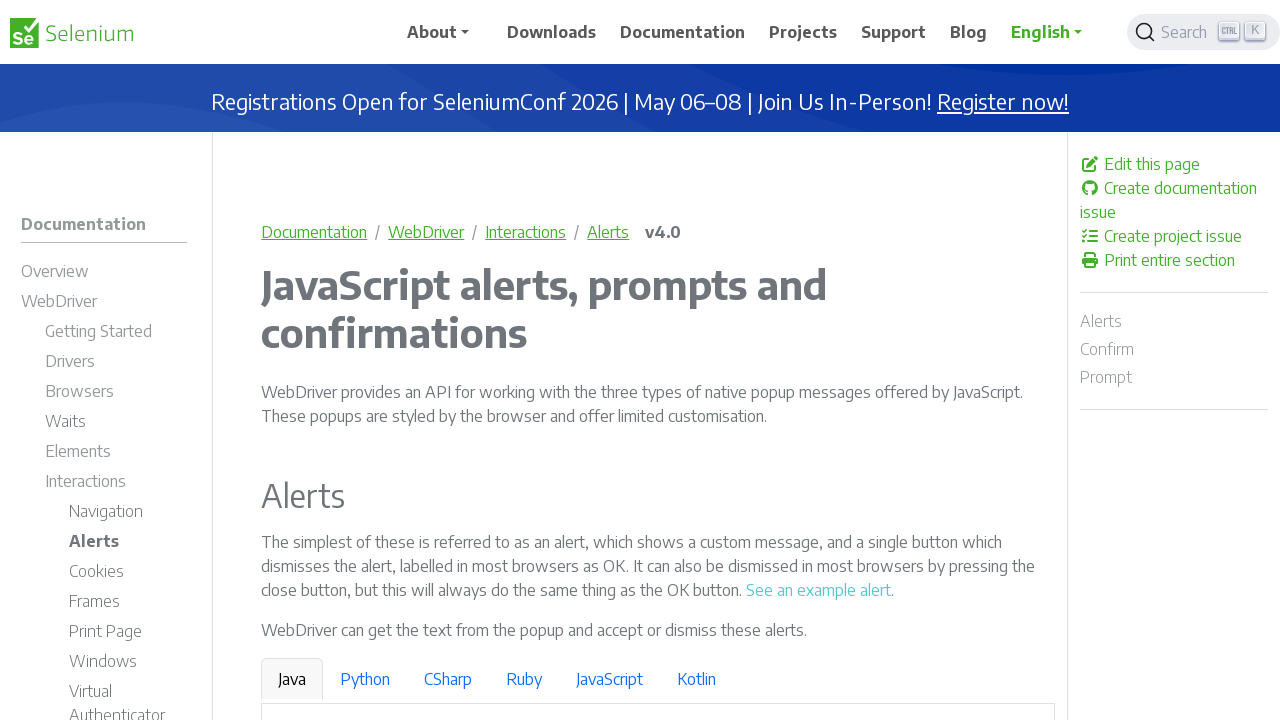

Set up dialog handler to accept alerts
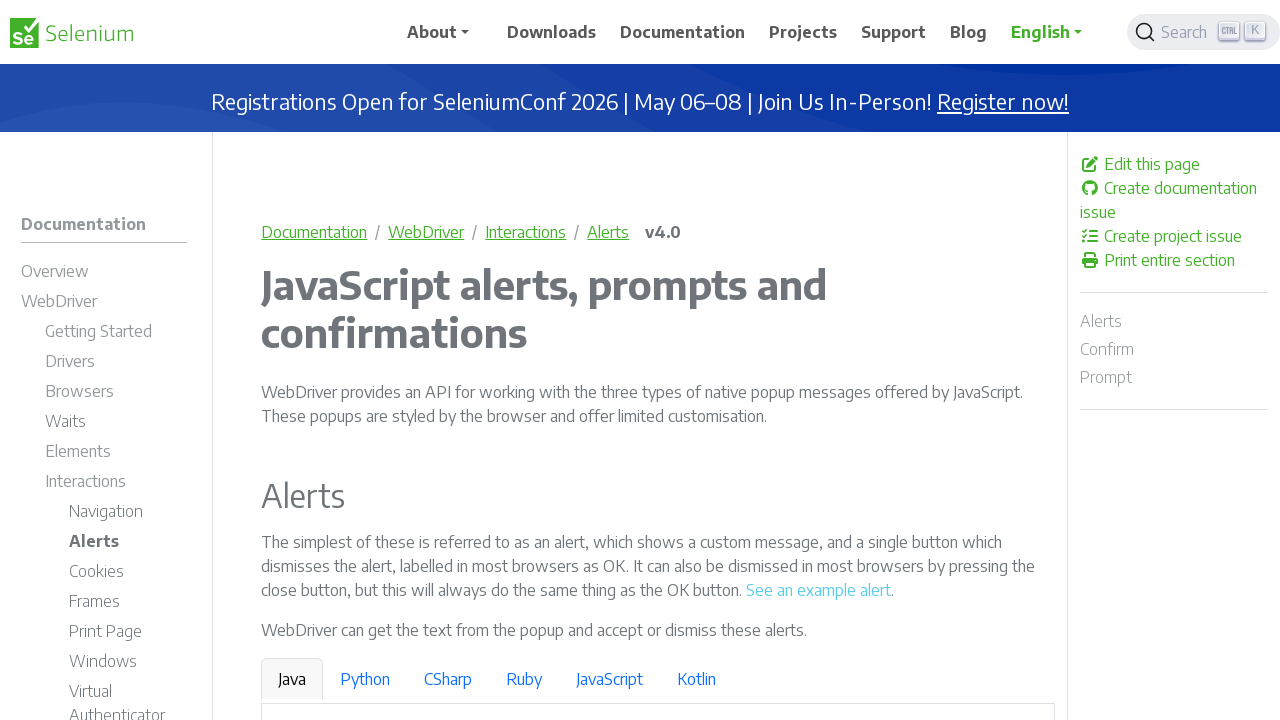

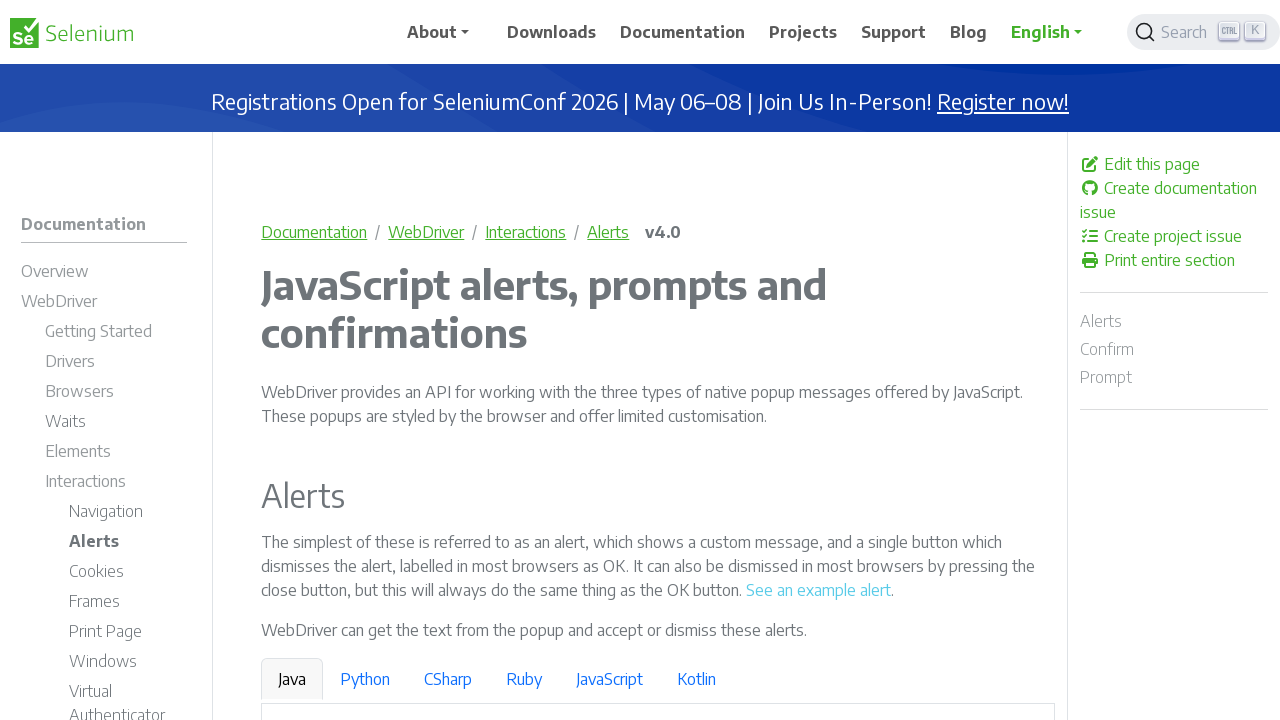